Tests the train search functionality on erail.in by searching for trains between two stations and checking the results table

Starting URL: https://erail.in/

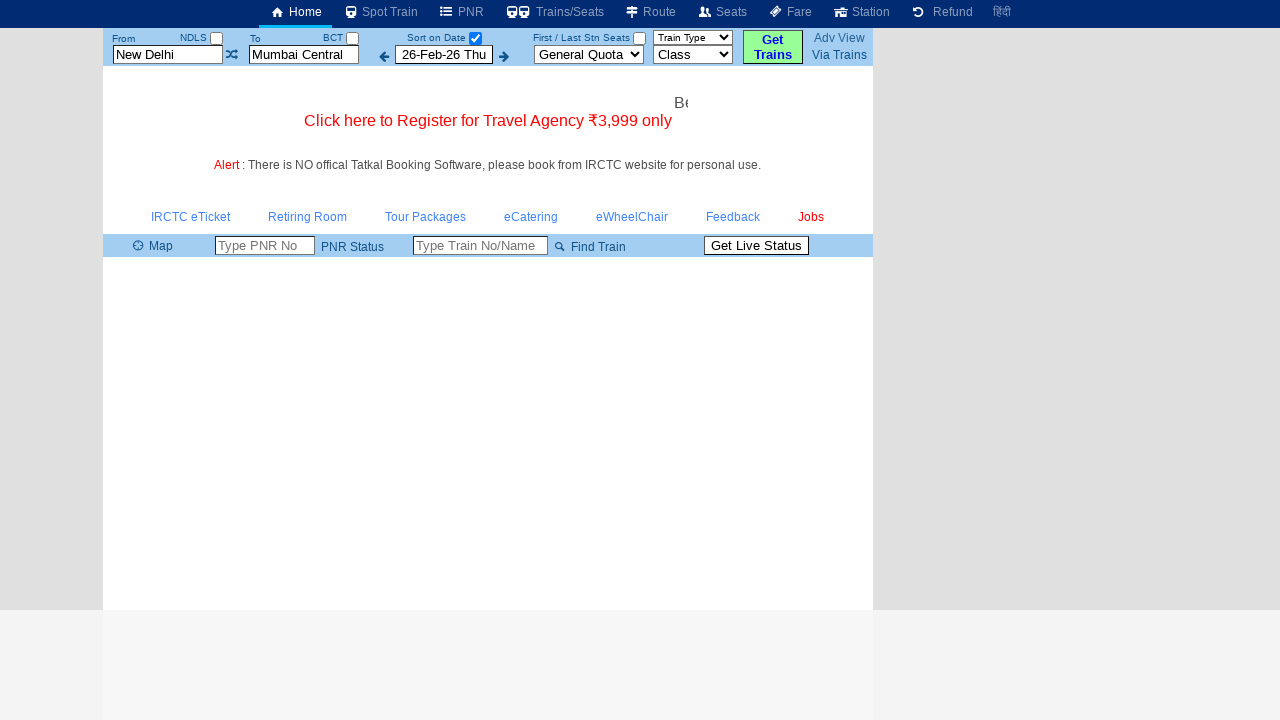

Cleared departure station field on #txtStationFrom
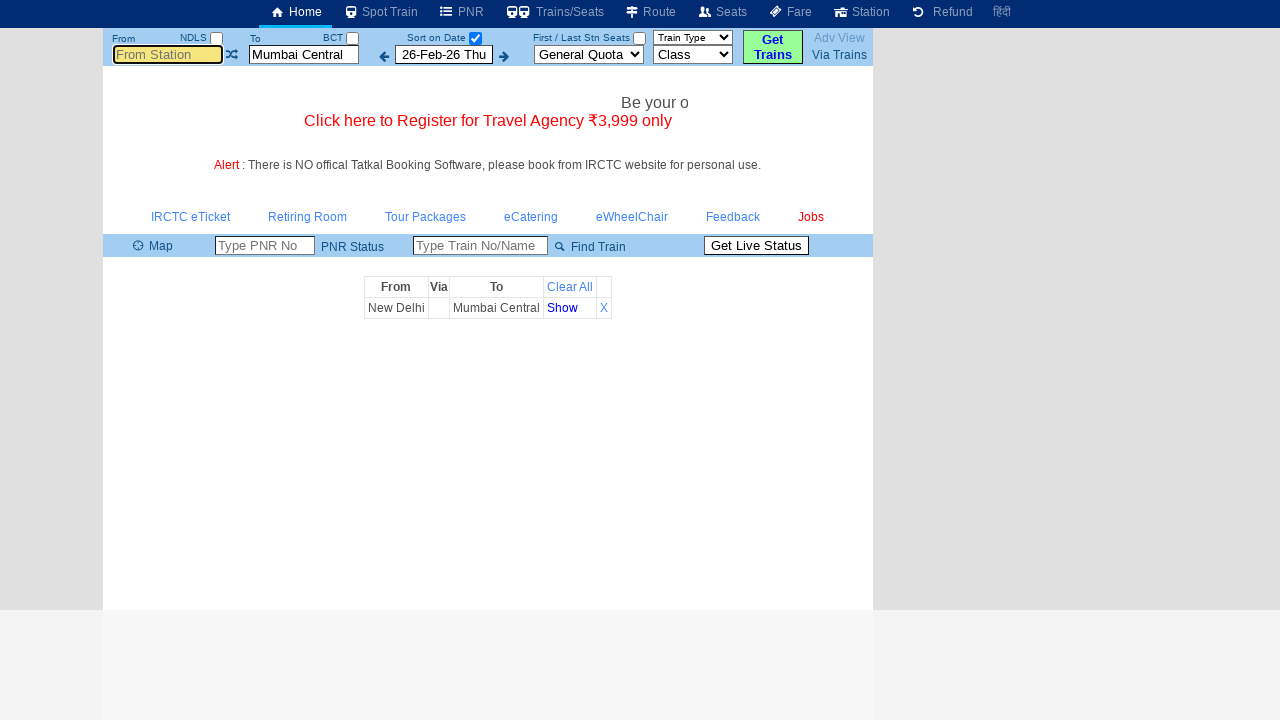

Filled departure station with 'MAS' (Chennai Central) on #txtStationFrom
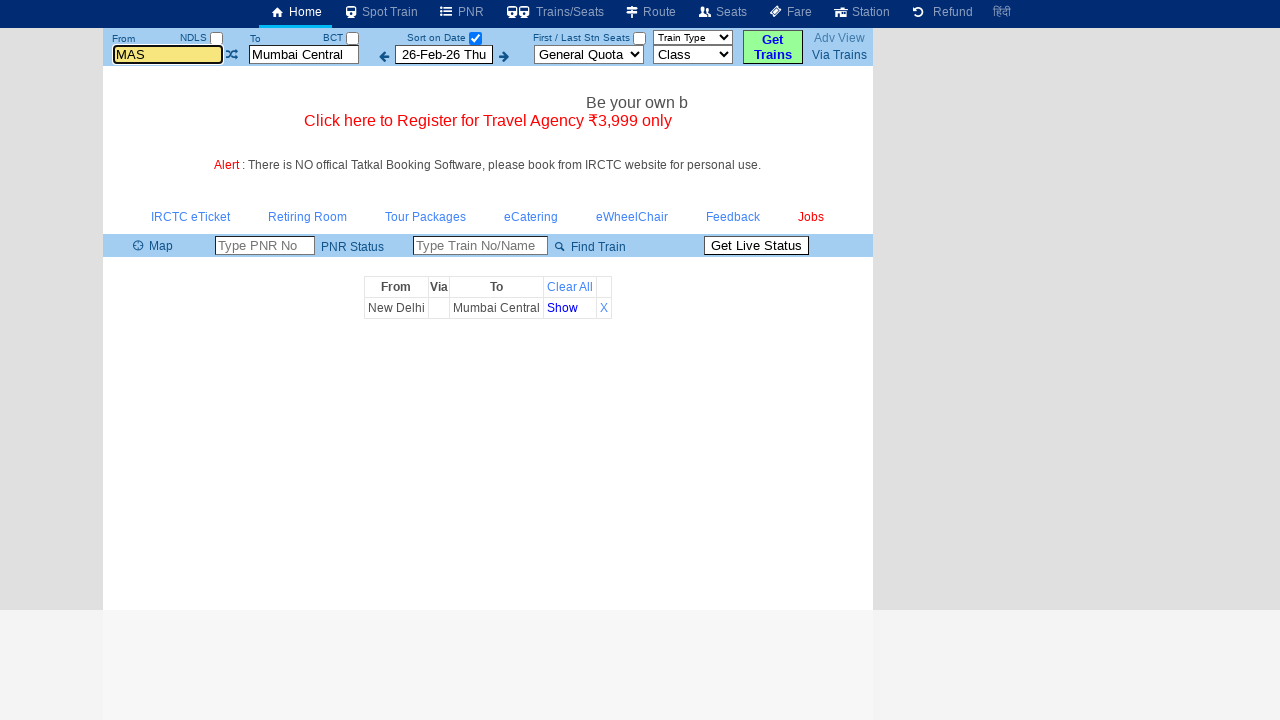

Pressed Enter to confirm departure station on #txtStationFrom
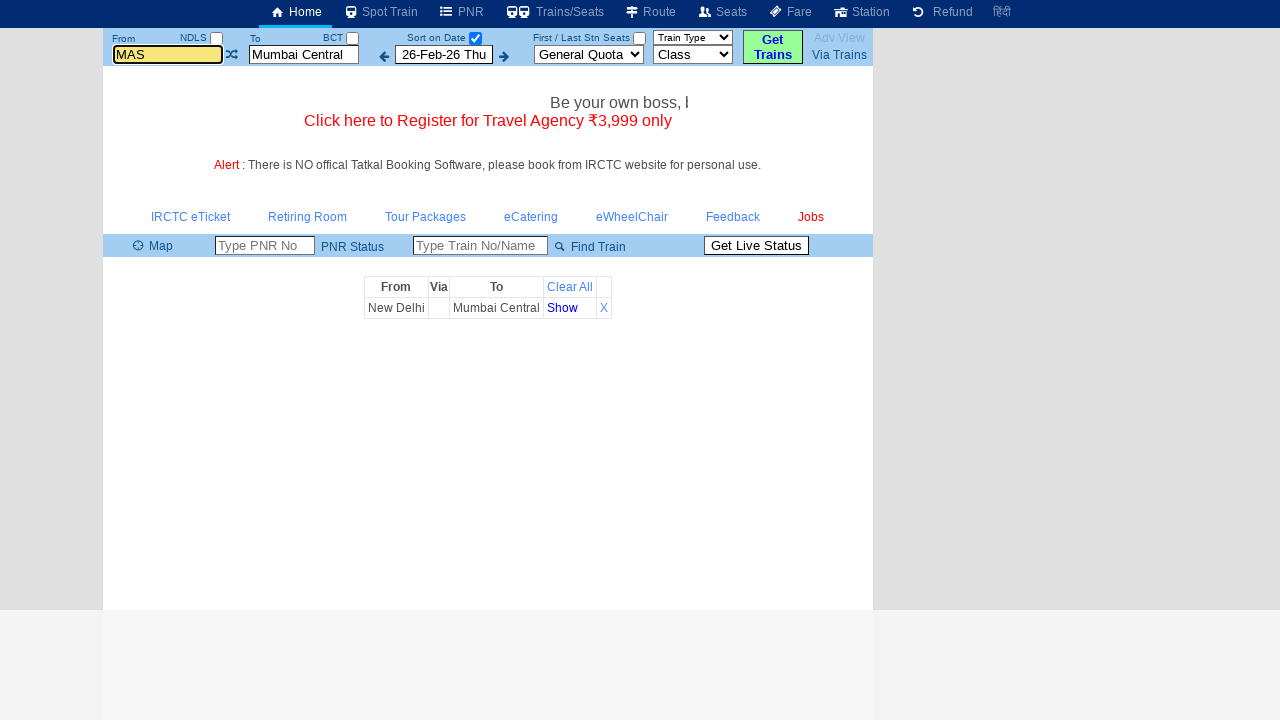

Cleared destination station field on #txtStationTo
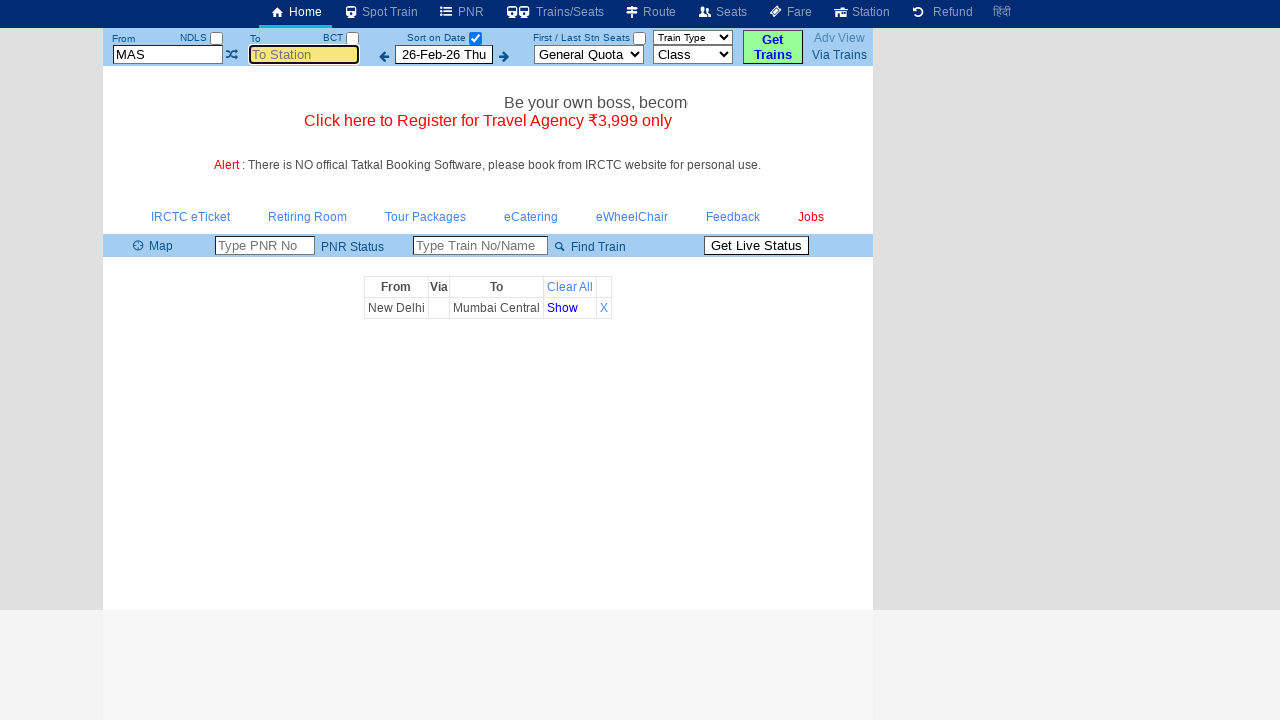

Filled destination station with 'MDU' (Madurai) on #txtStationTo
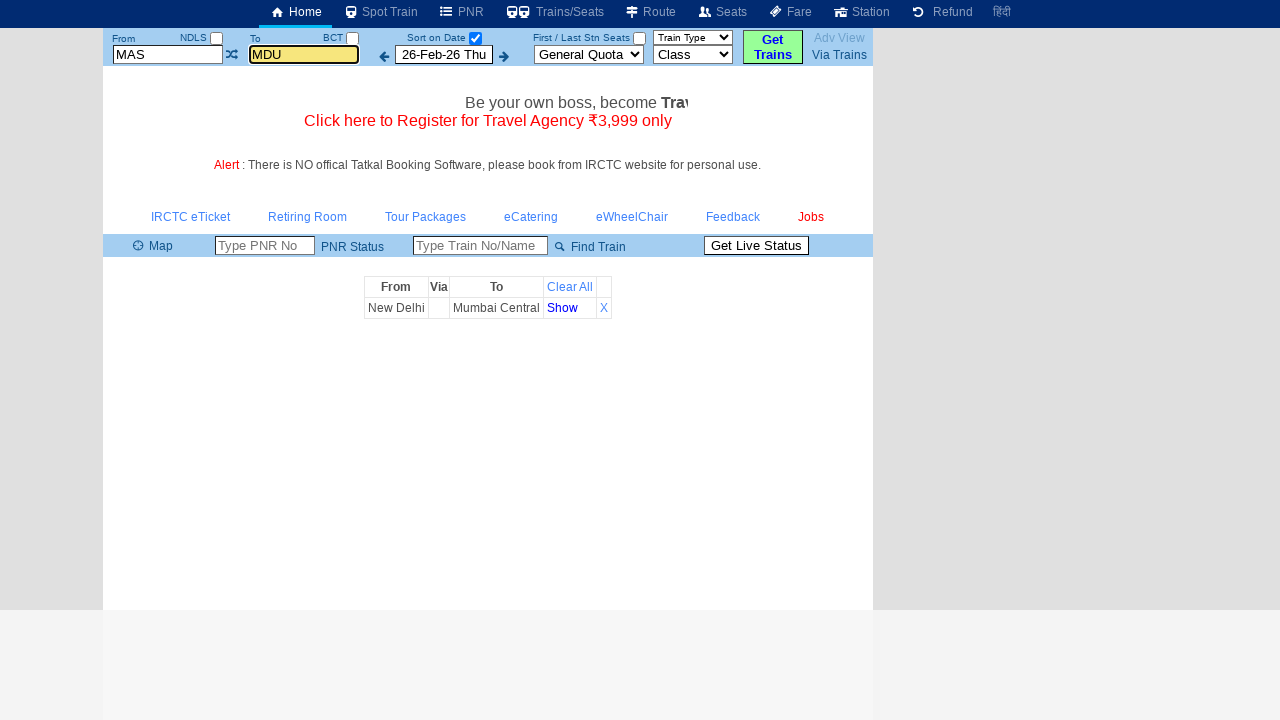

Pressed Enter to confirm destination station on #txtStationTo
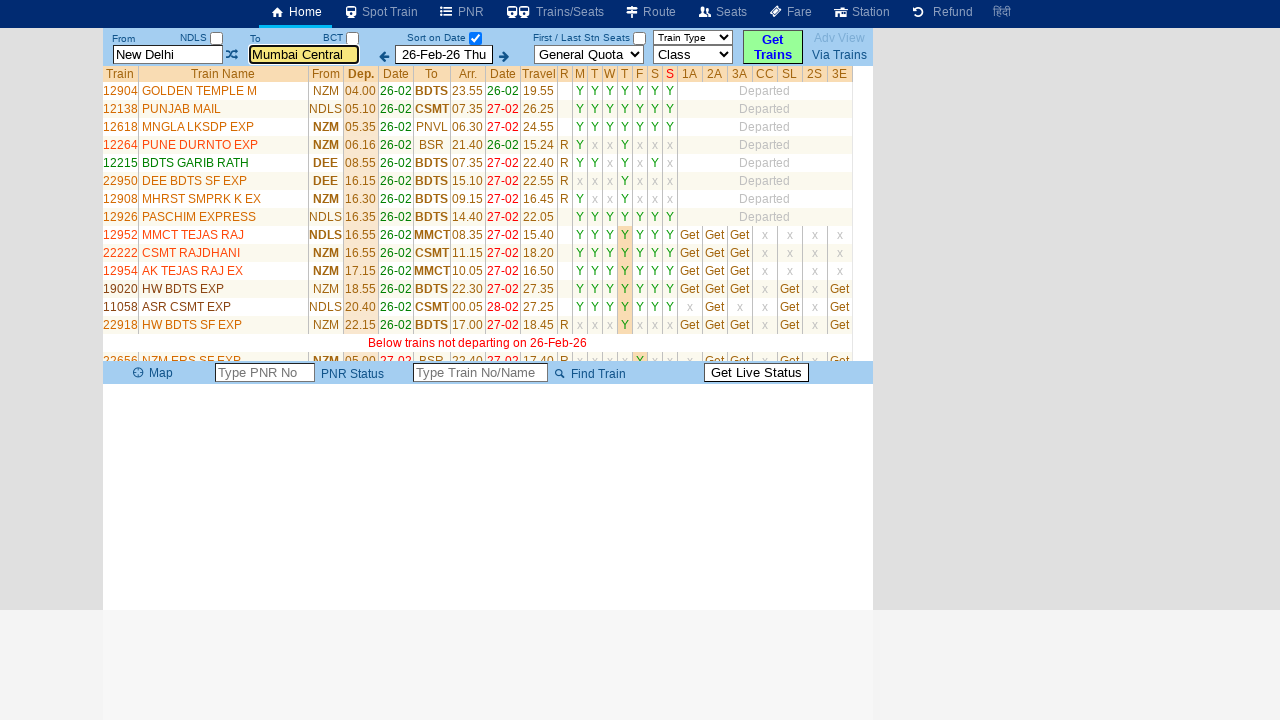

Unchecked the date selection checkbox at (475, 38) on #chkSelectDateOnly
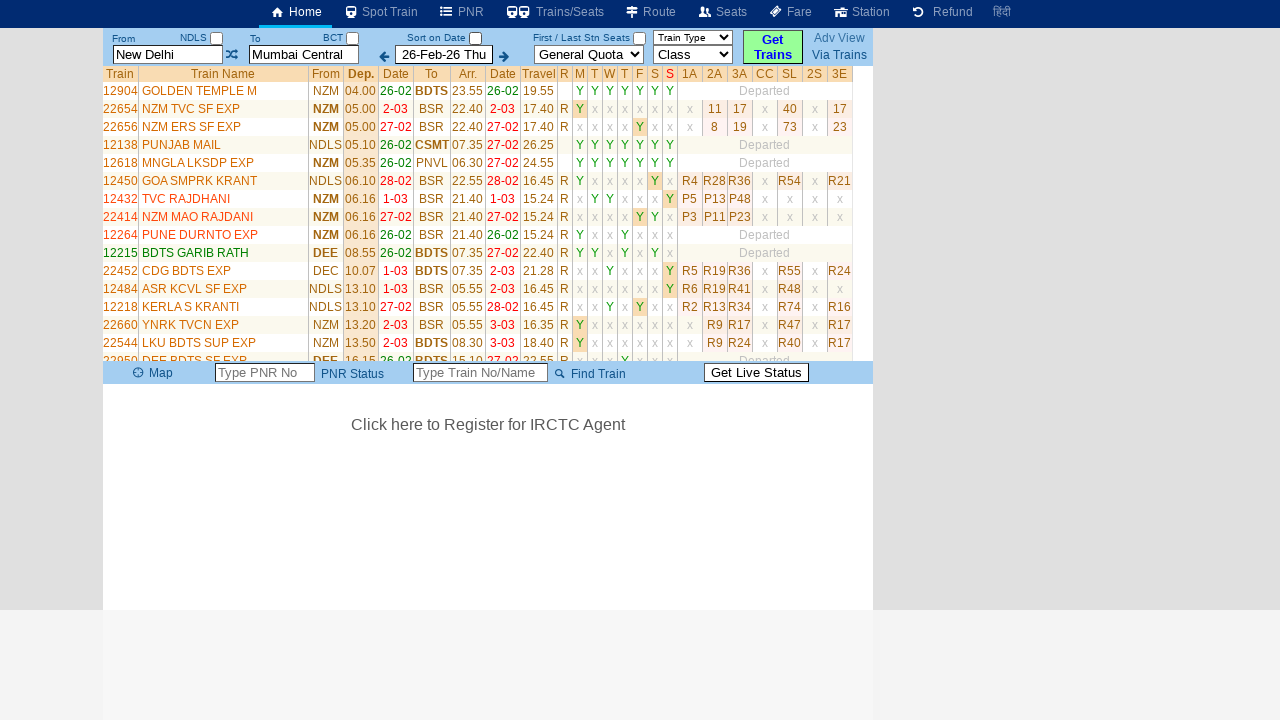

Train results table loaded successfully
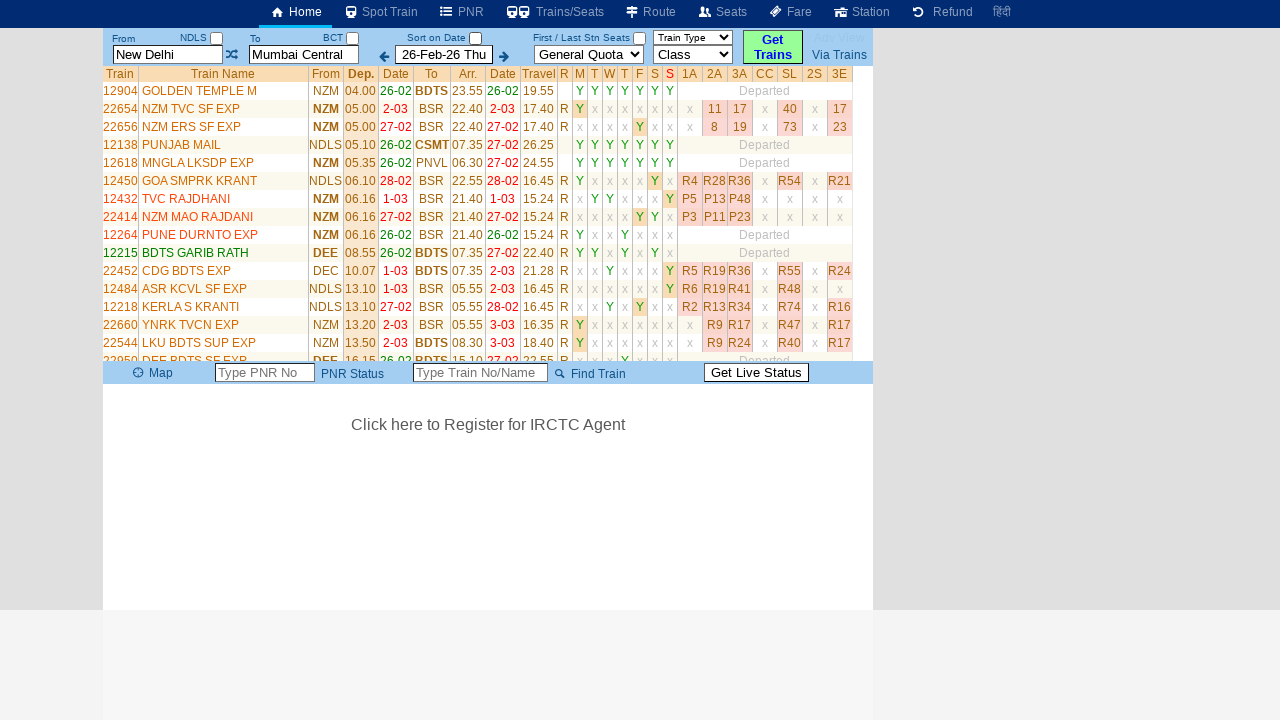

Retrieved 34 train names from results table
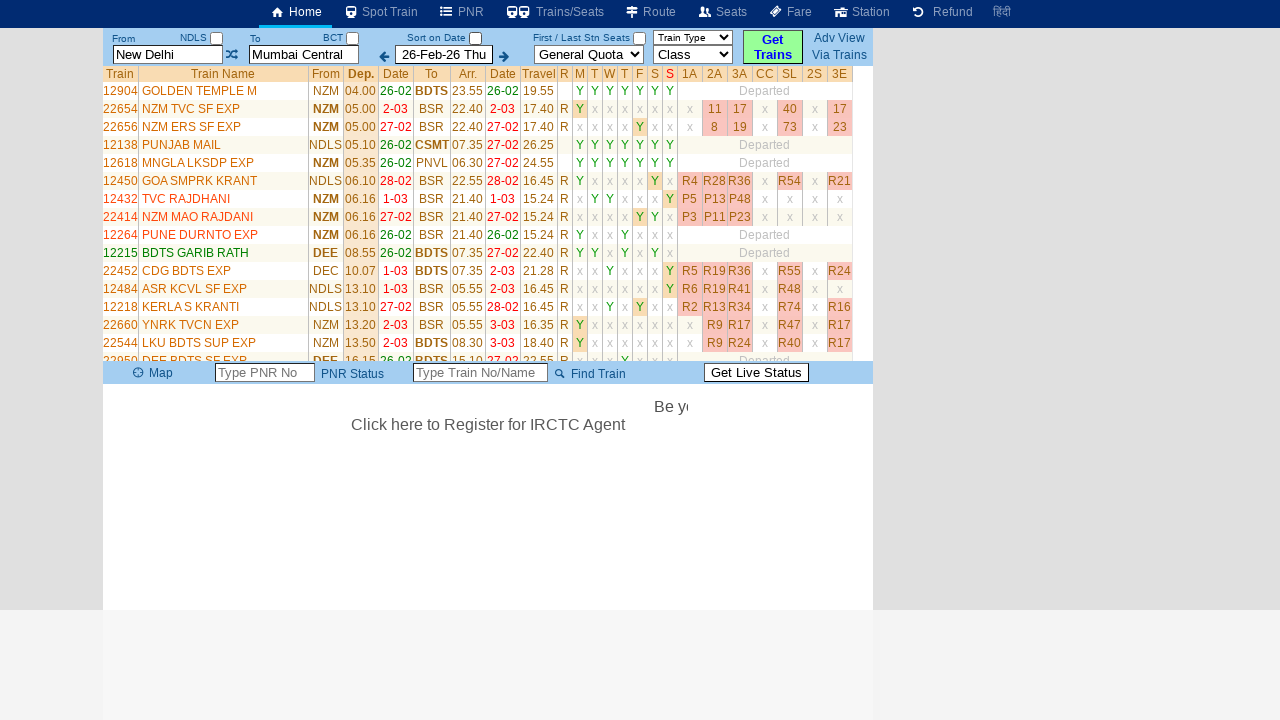

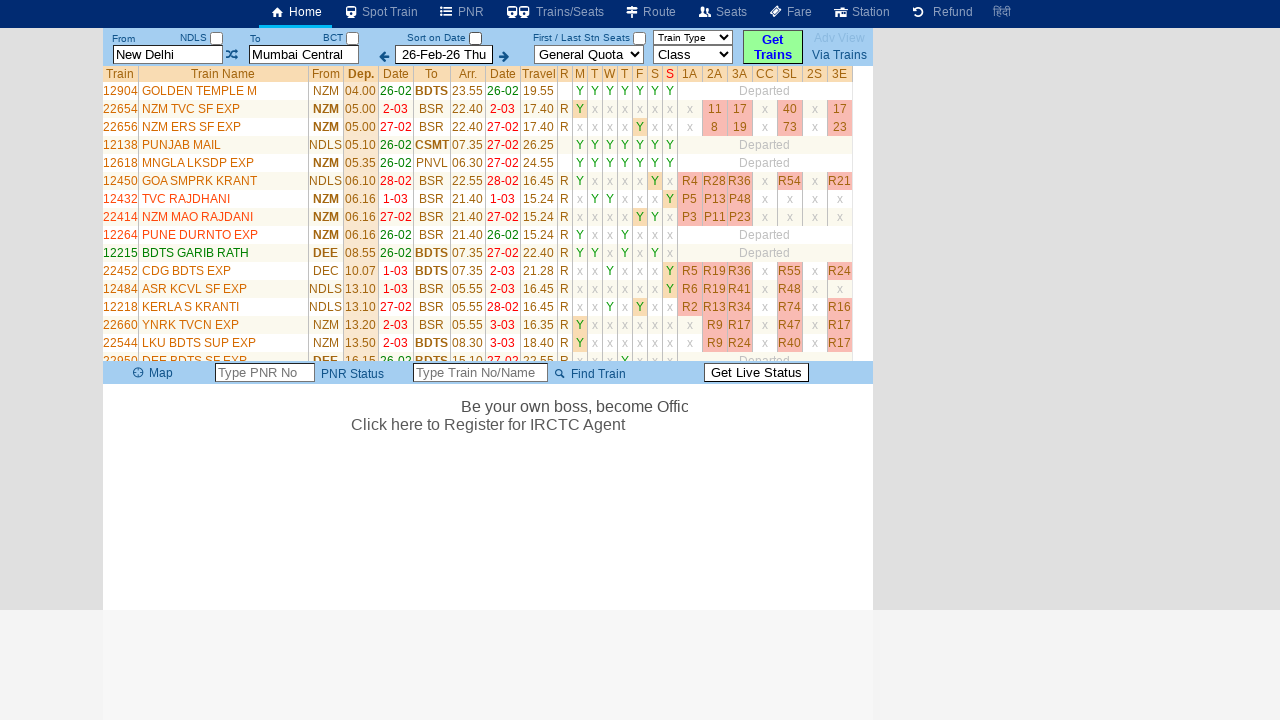